Tests JavaScript alert handling by triggering different types of alerts (simple alert and confirm dialog) and interacting with them

Starting URL: https://rahulshettyacademy.com/AutomationPractice/

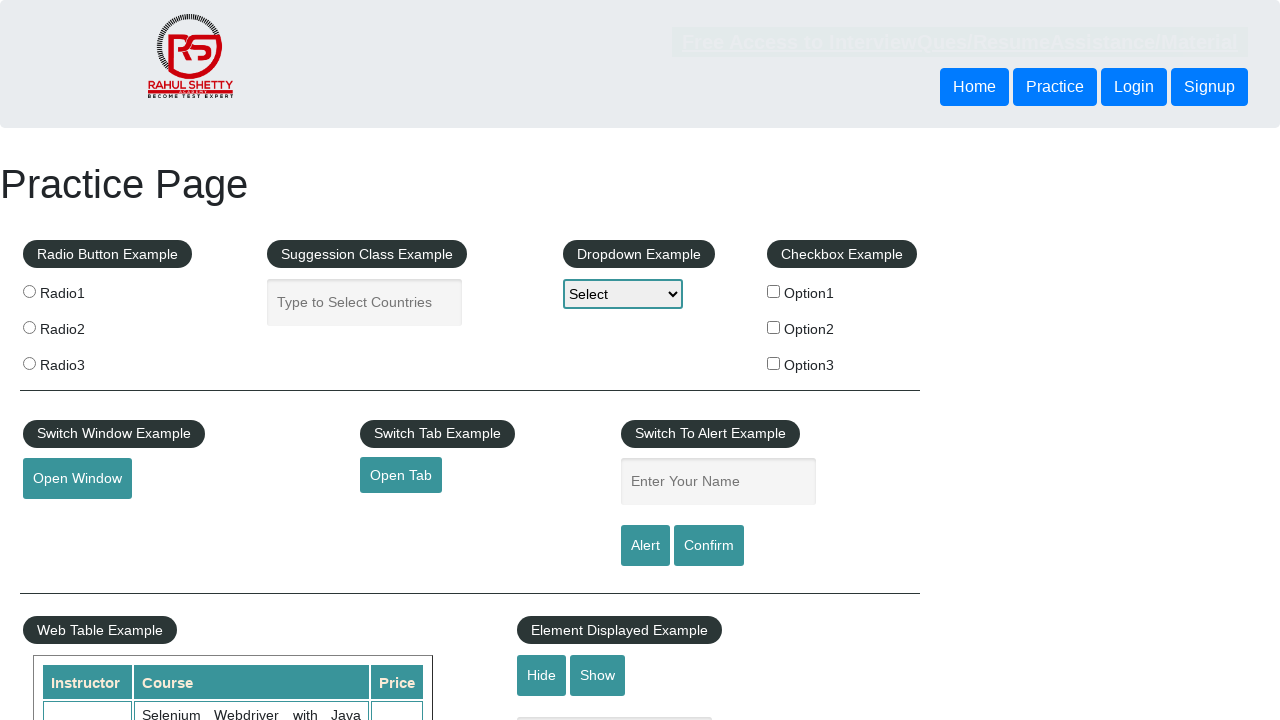

Filled name field with 'Siku' on #name
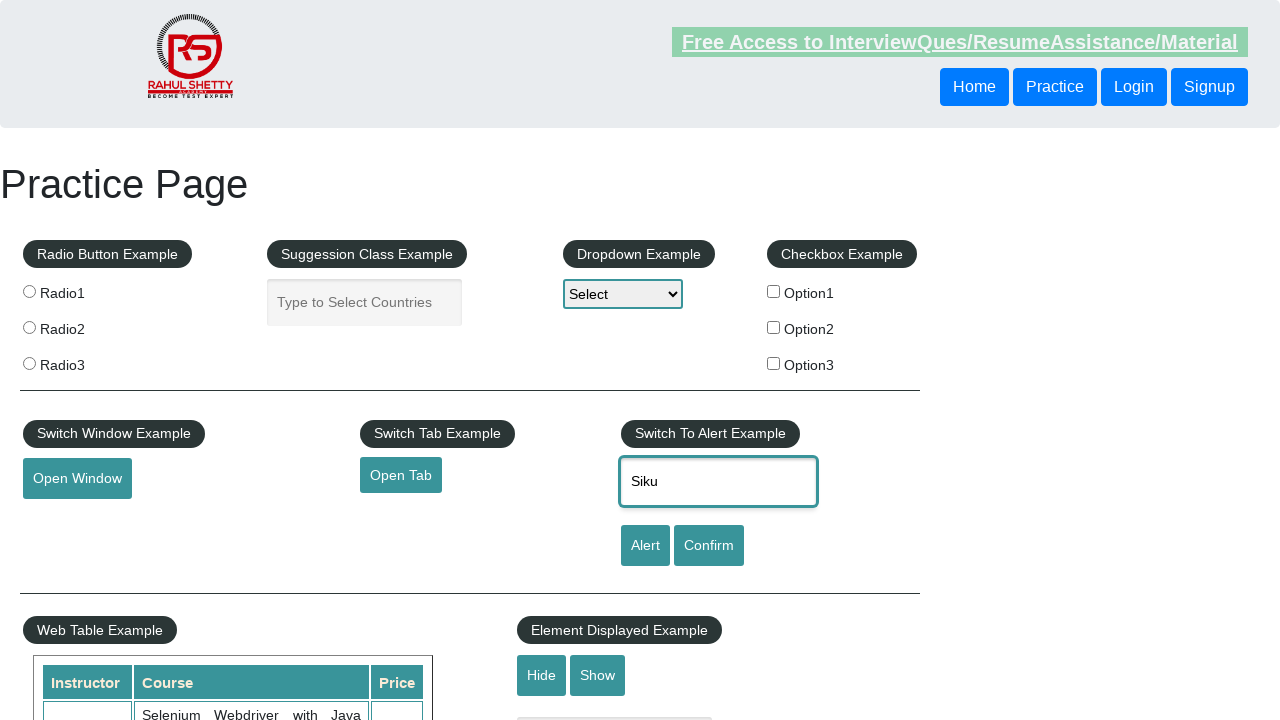

Clicked alert button to trigger simple alert at (645, 546) on #alertbtn
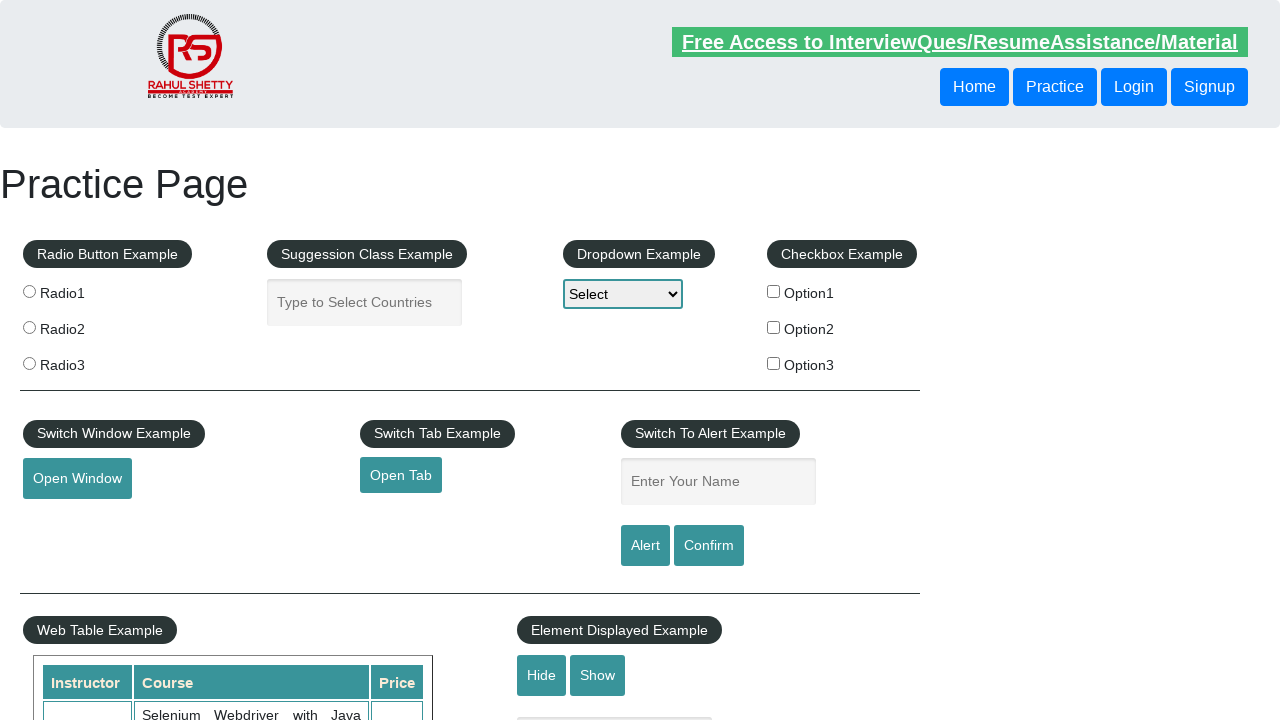

Set up dialog handler to accept alerts
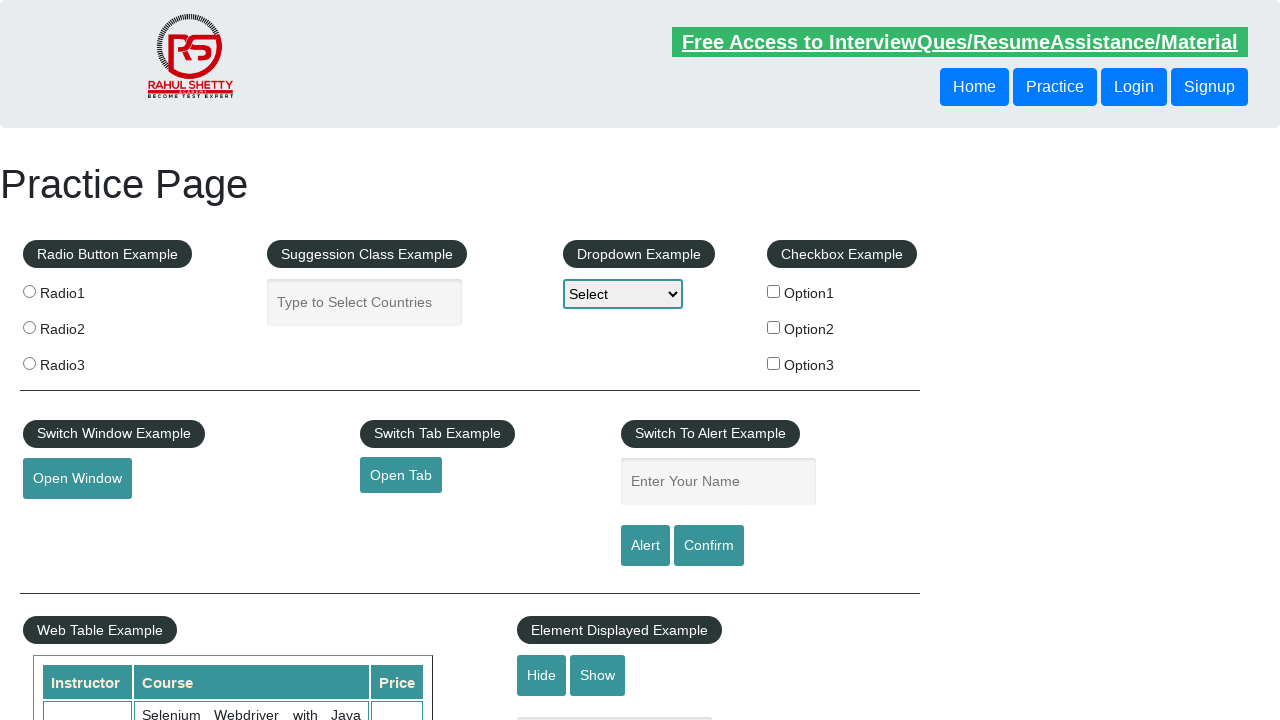

Filled name field with 'Riku' on #name
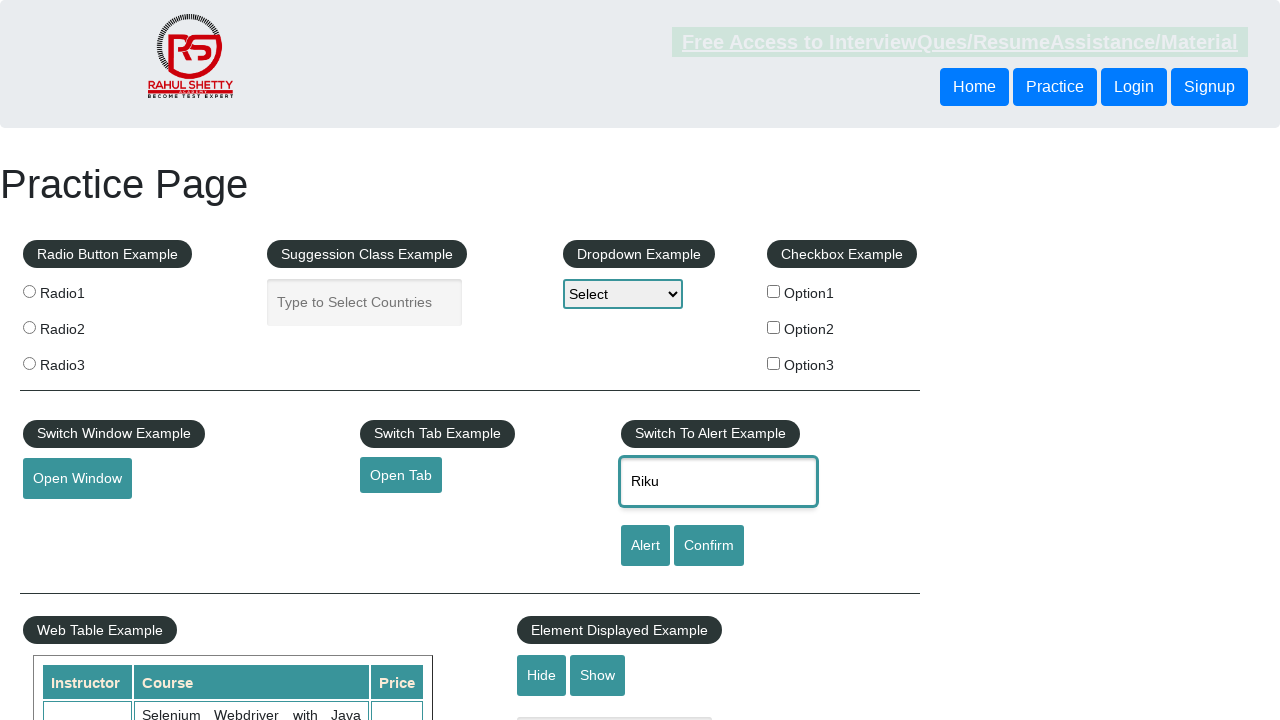

Clicked confirm button to trigger confirm dialog at (709, 546) on #confirmbtn
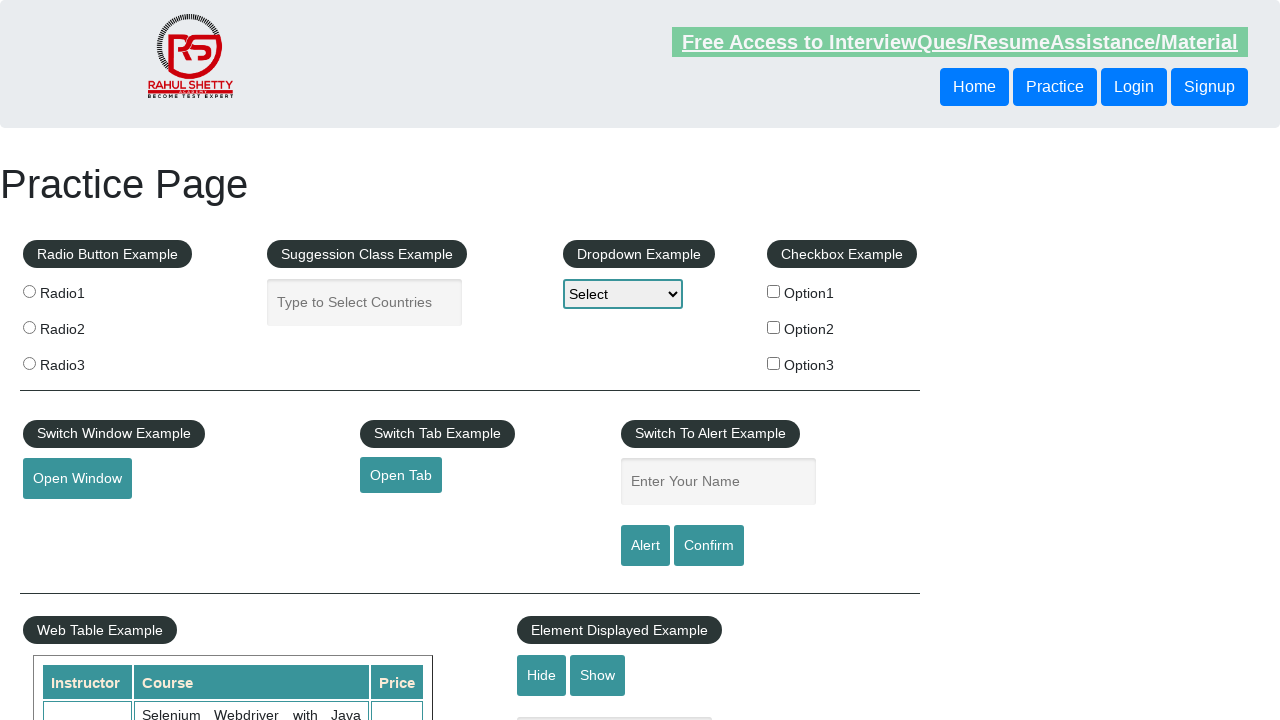

Set up dialog handler to dismiss alerts
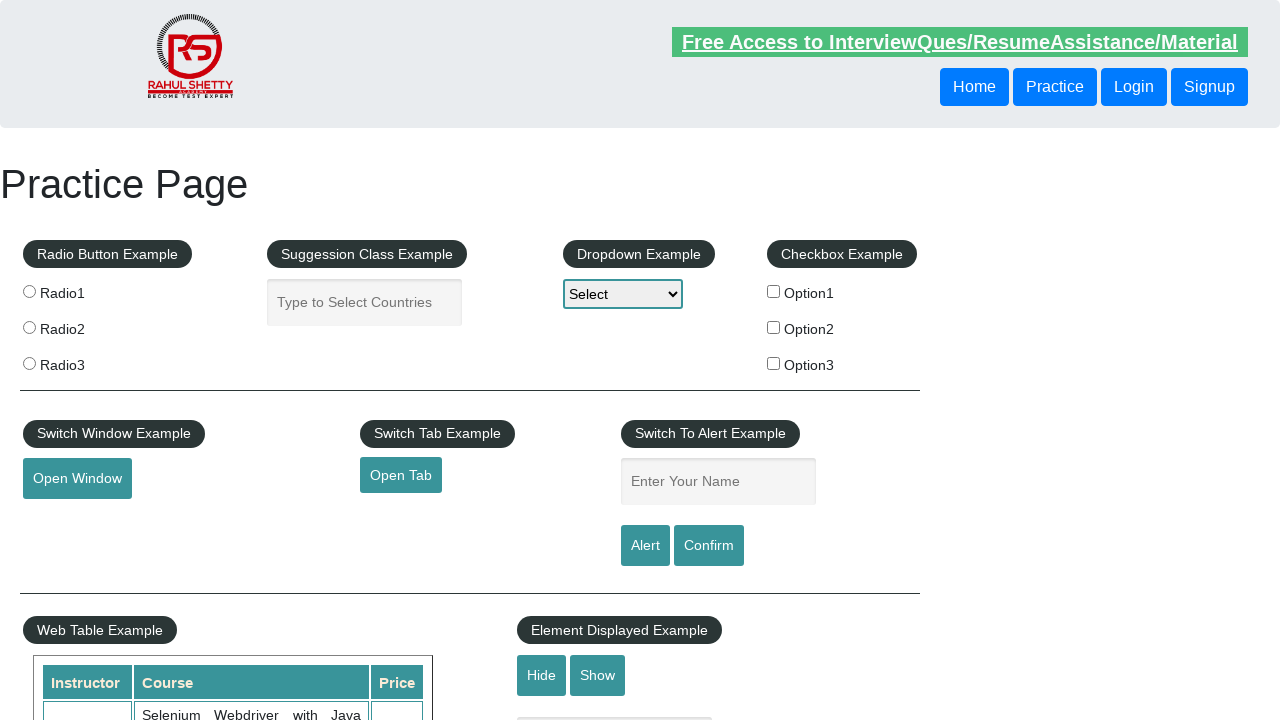

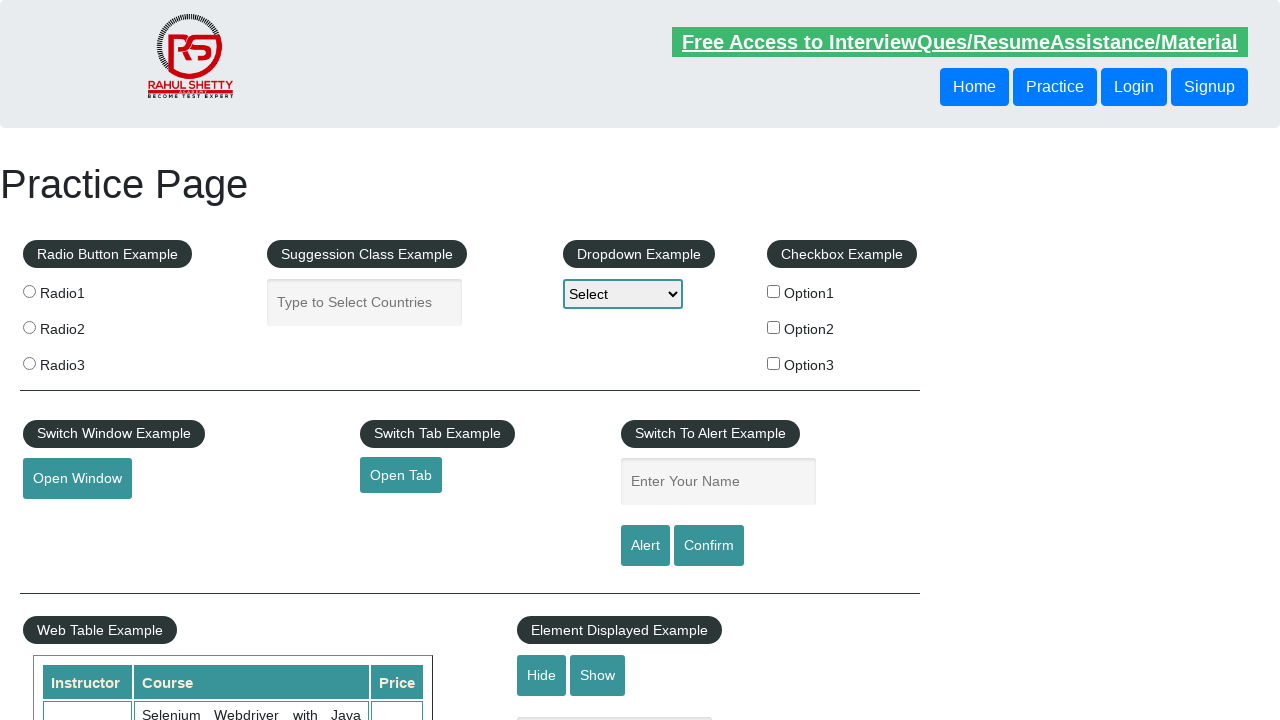